Tests the search functionality on the YRT Viva Routes page by entering a search query into the search box

Starting URL: https://www.yrt.ca/en/schedules-and-maps/viva-routes.aspx

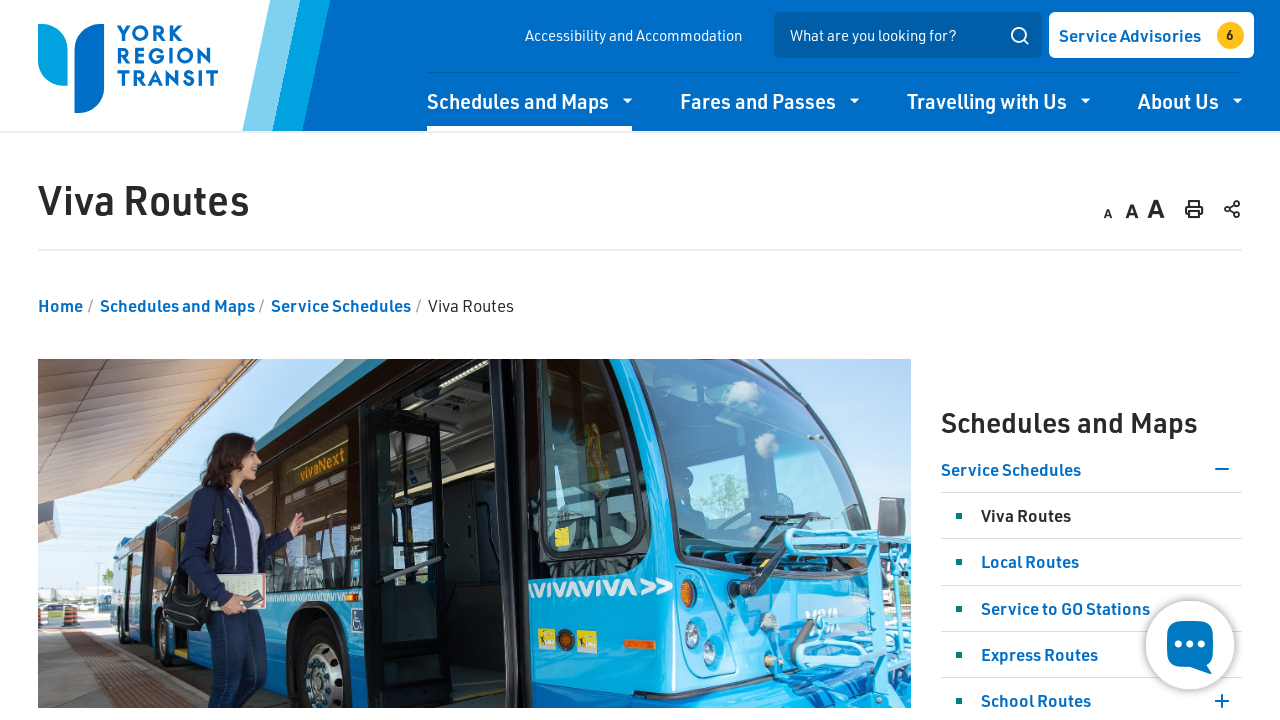

Filled search box with query 'cccc' on input[name='search']
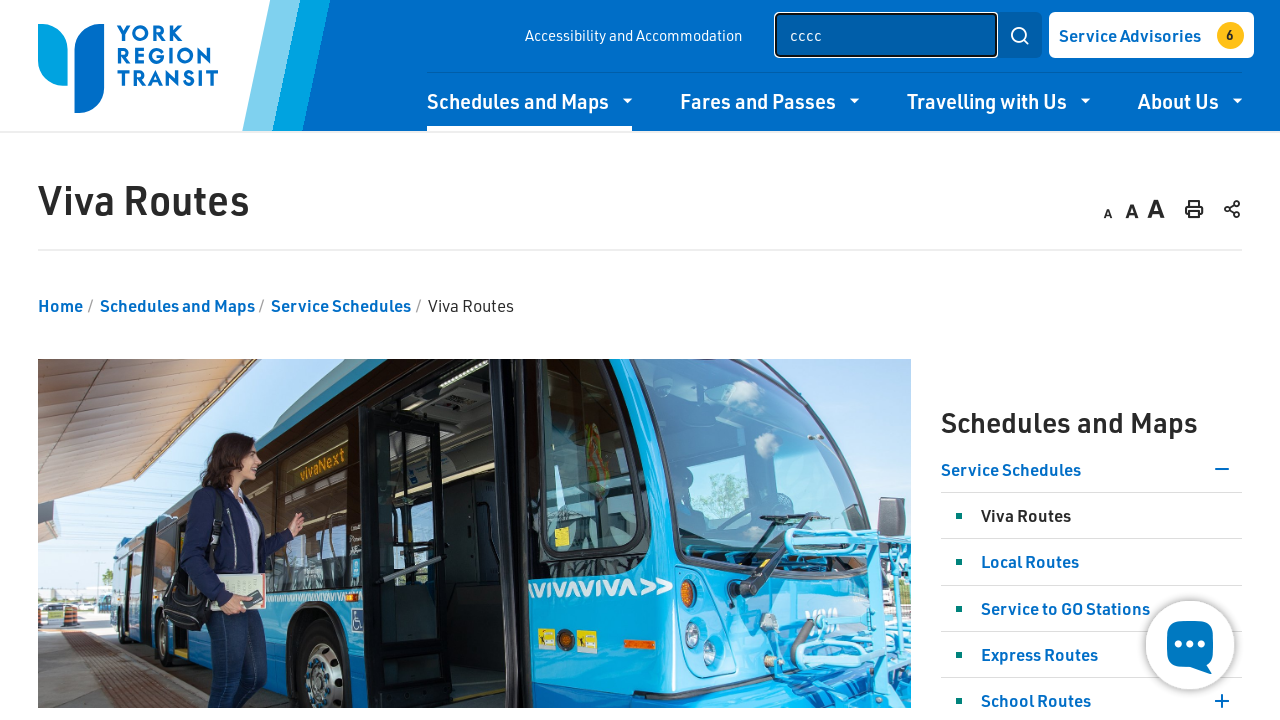

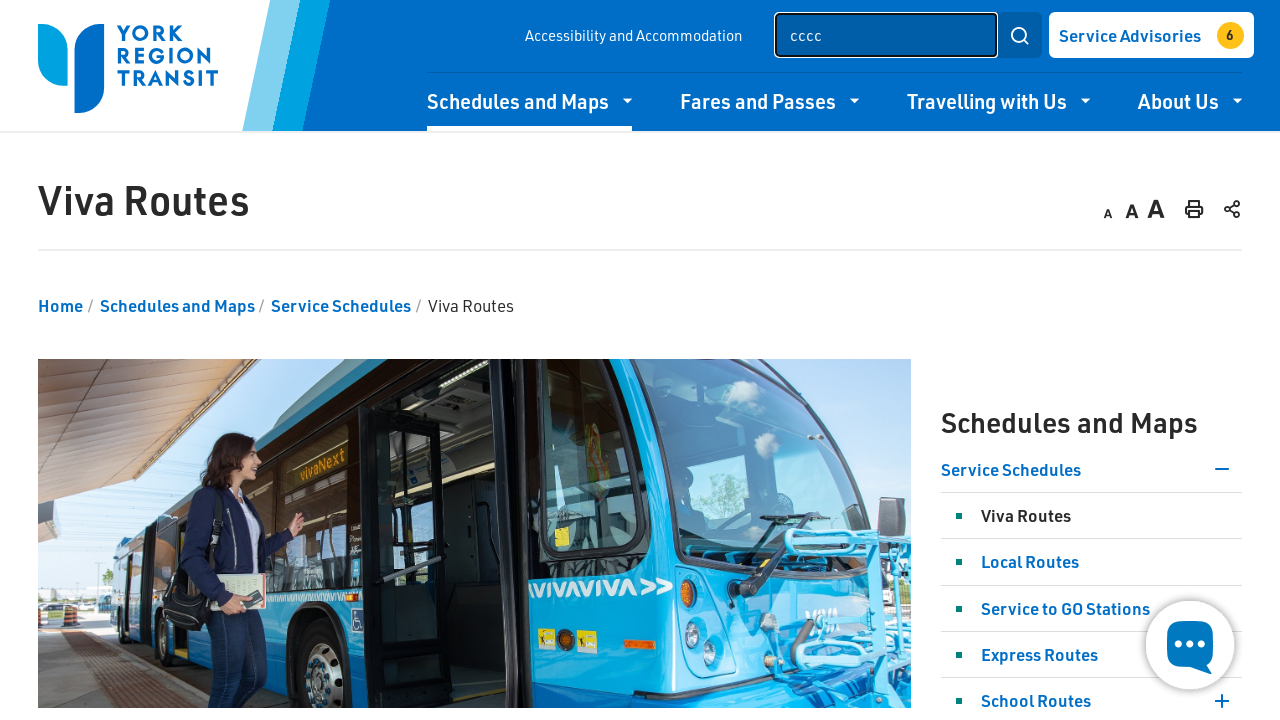